Tests selecting a radio button labeled 'No' in the sandbox

Starting URL: https://thefreerangetester.github.io/sandbox-automation-testing/

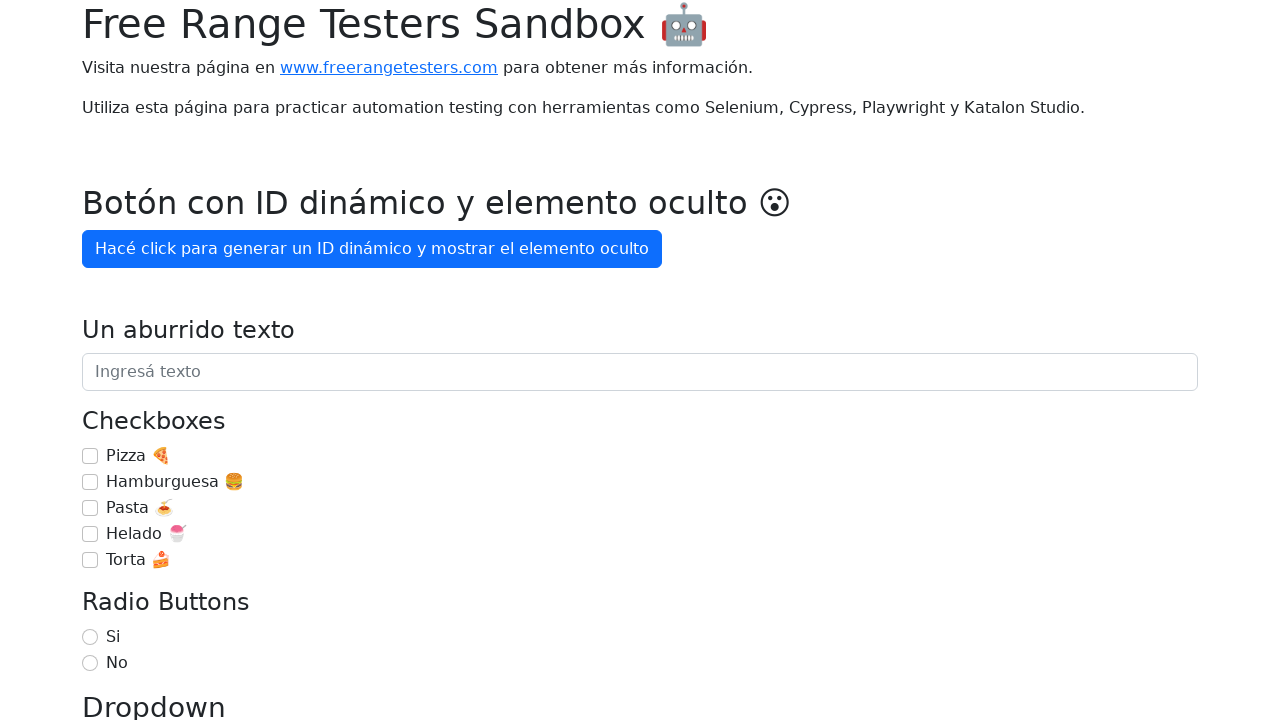

Navigated to Automation Sandbox
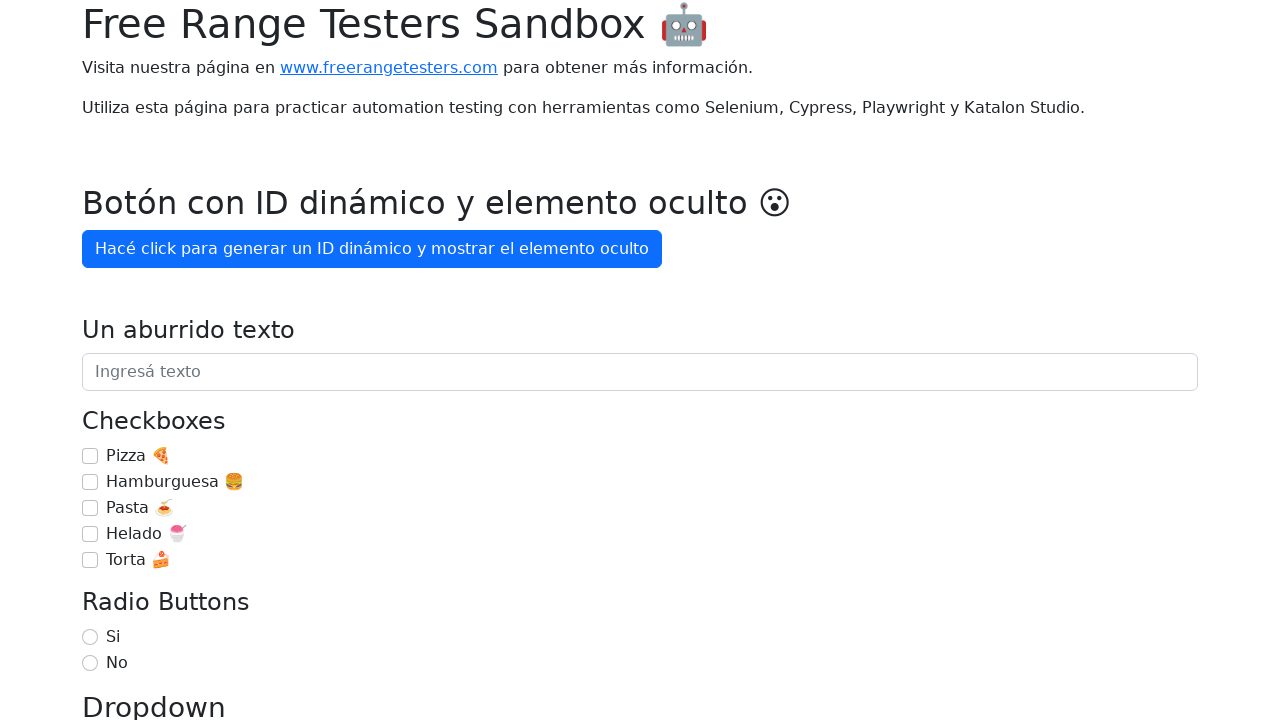

Selected the 'No' radio button at (90, 663) on internal:label="No"i
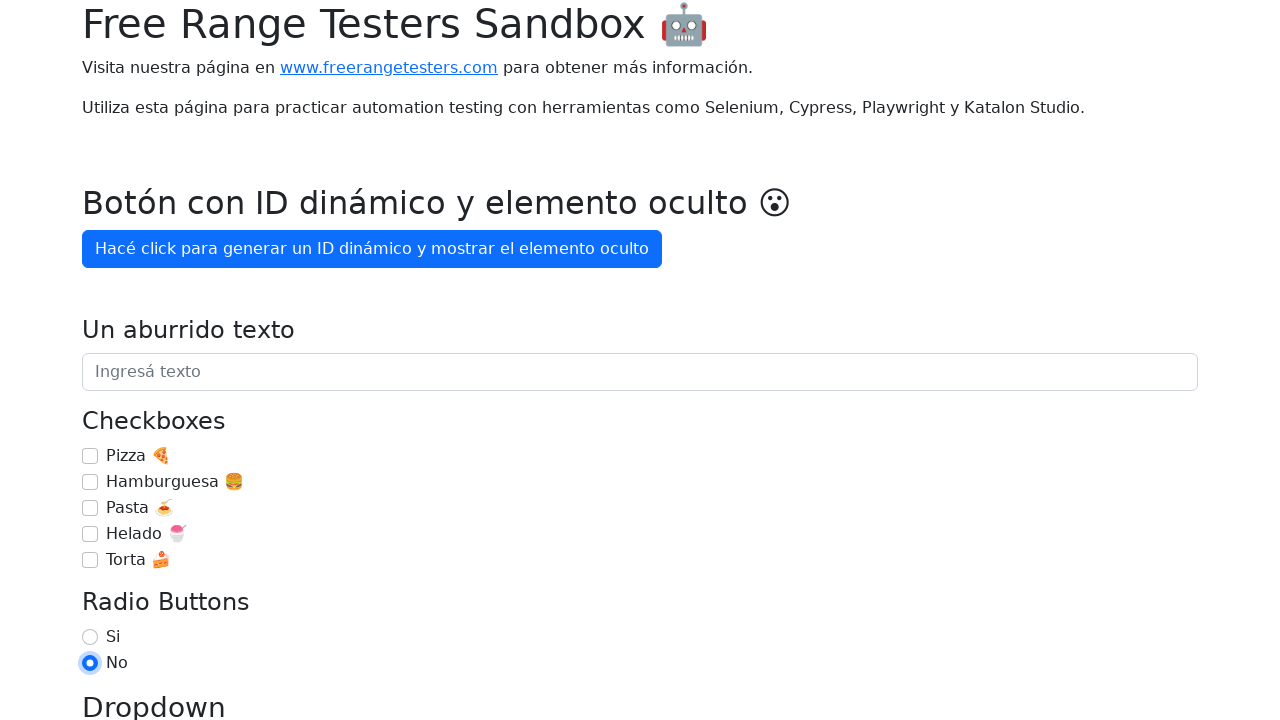

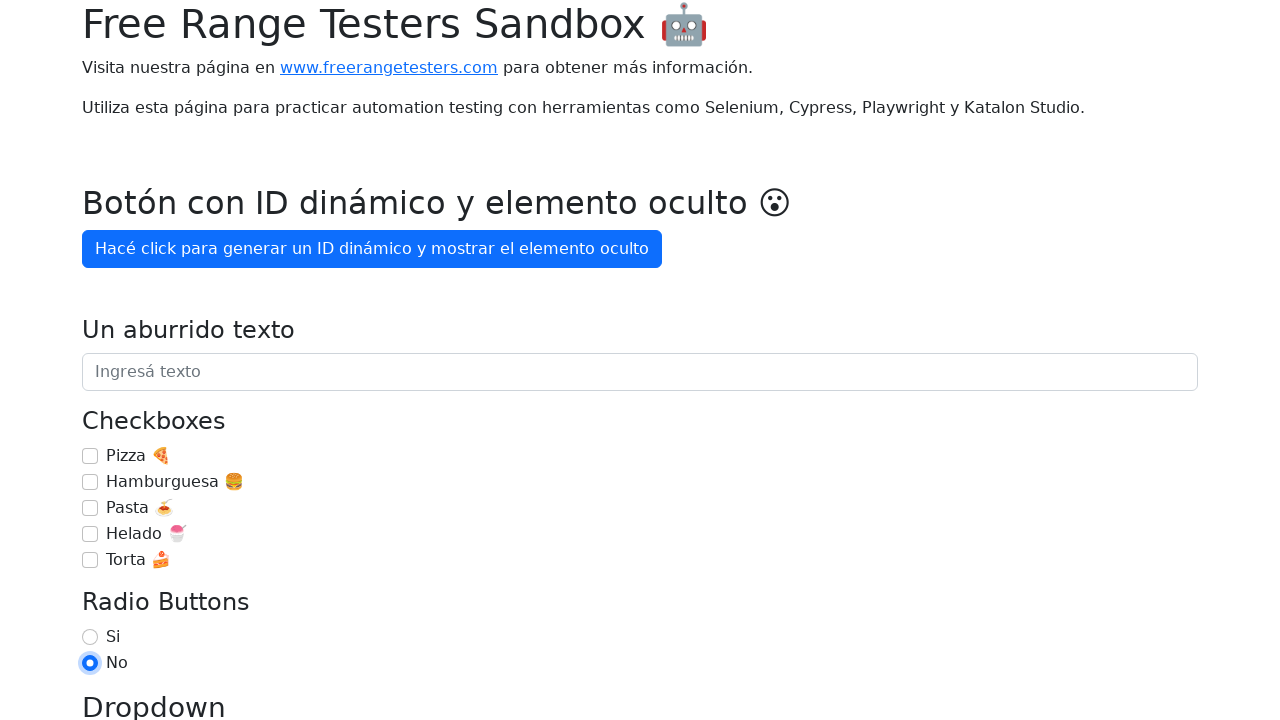